Demonstrates dropdown interaction by selecting options using different methods: by value, by label, and by index.

Starting URL: https://the-internet.herokuapp.com/dropdown

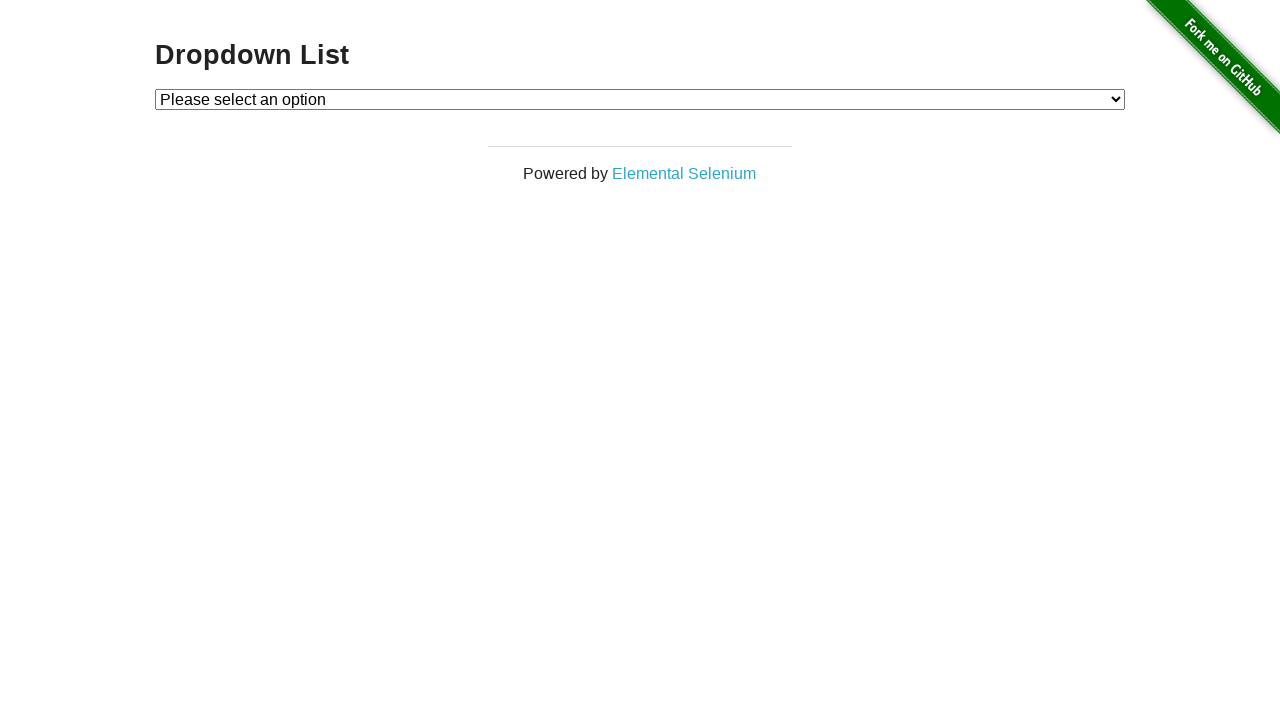

Selected dropdown option by value '1' on #dropdown
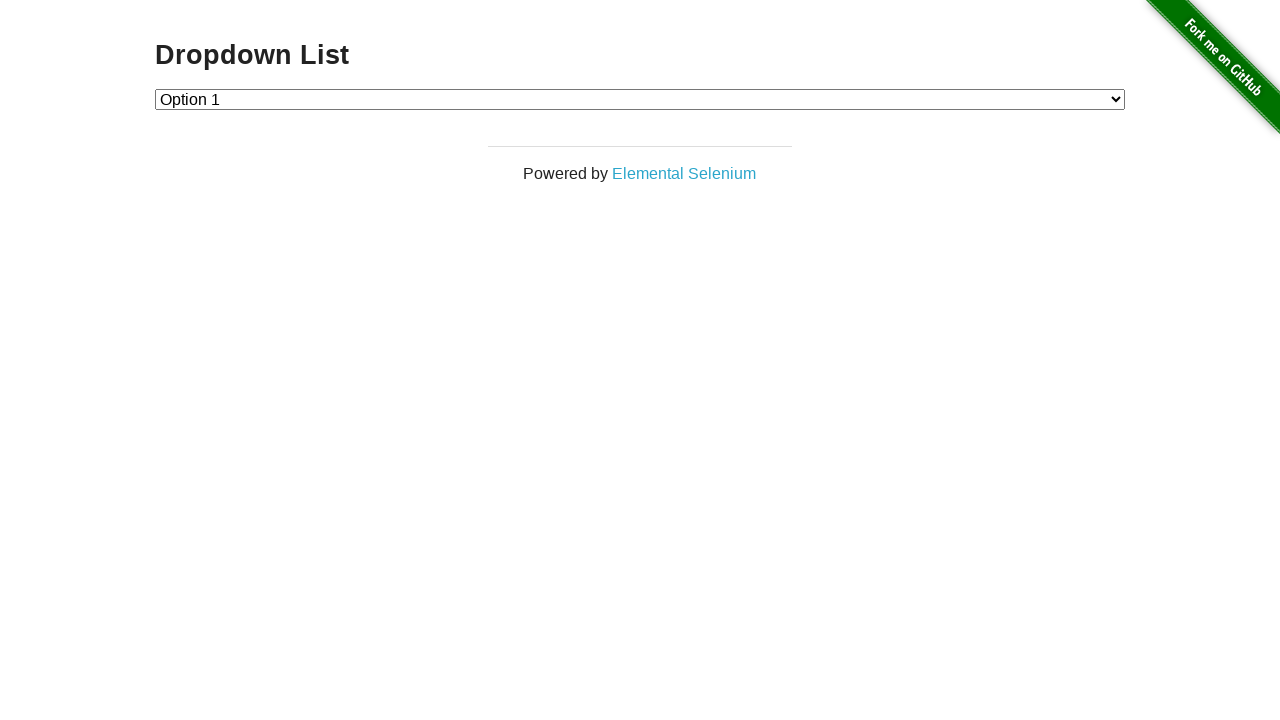

Selected dropdown option by label 'Option 2' on #dropdown
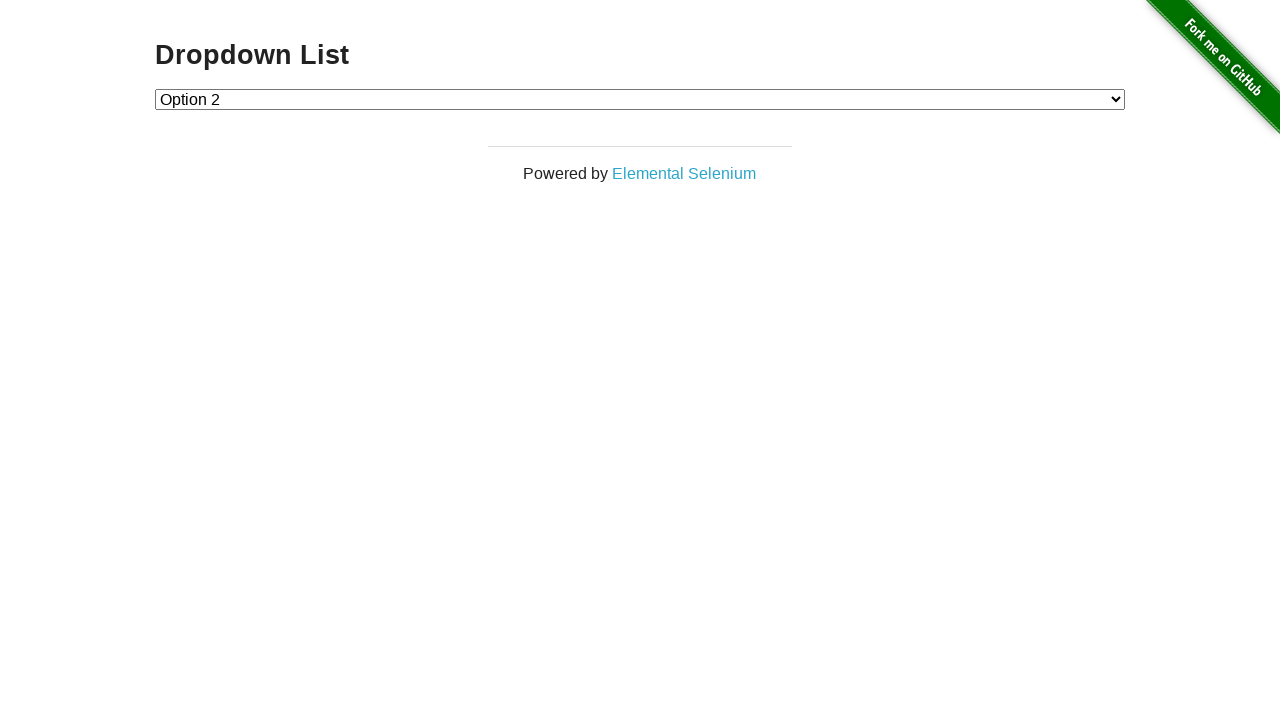

Selected dropdown option by index 1 (second option) on #dropdown
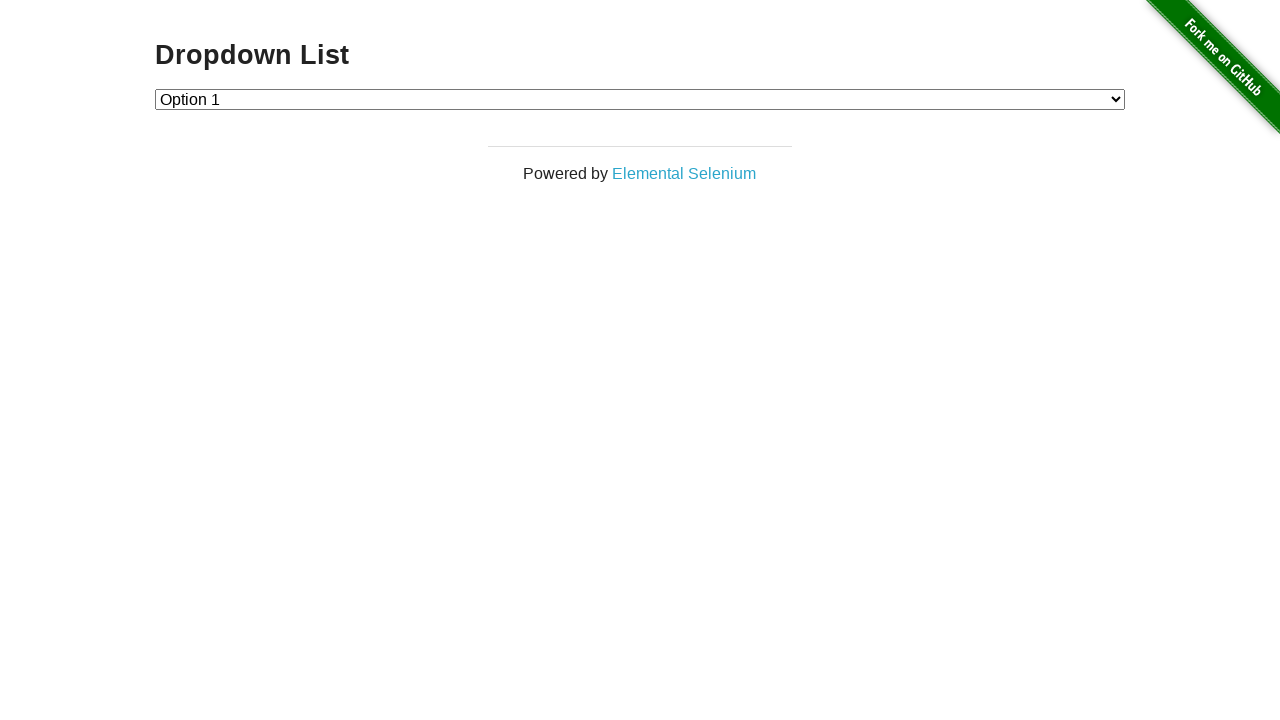

Dropdown selection complete and visible
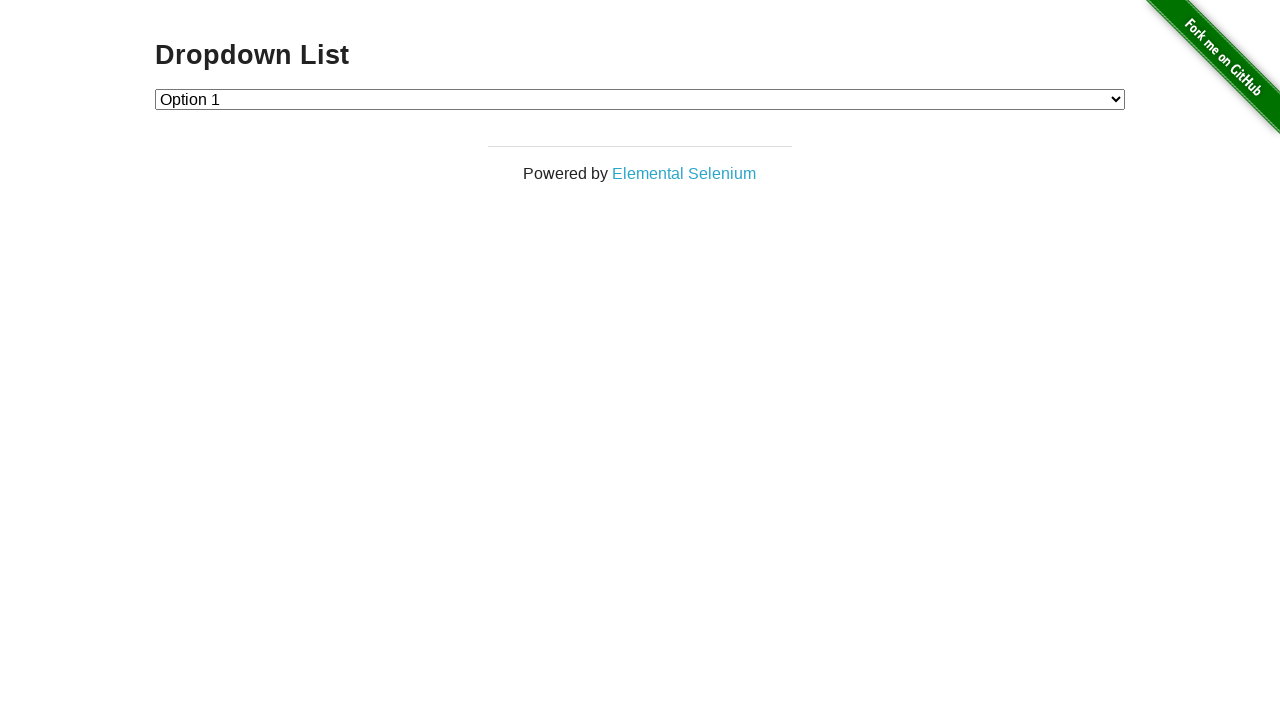

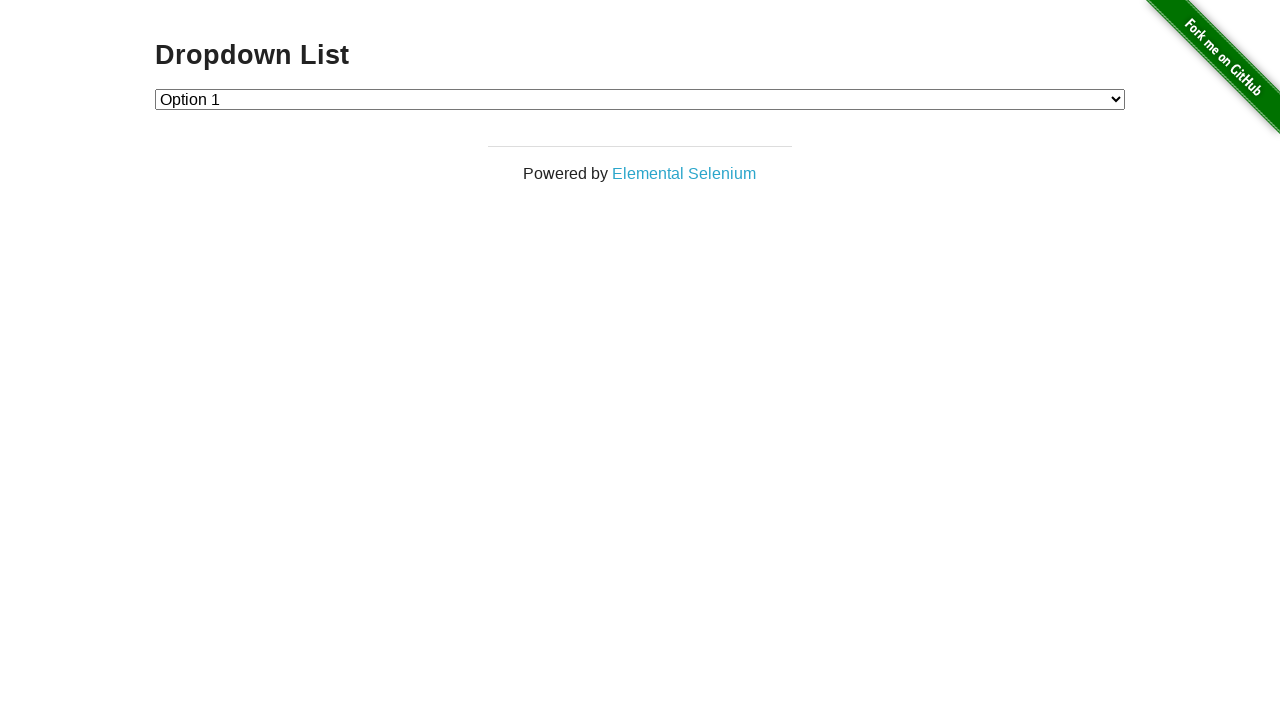